Tests the add and remove elements functionality by clicking Add button to create an element, then clicking Delete button to remove it, repeated twice

Starting URL: https://the-internet.herokuapp.com/add_remove_elements/

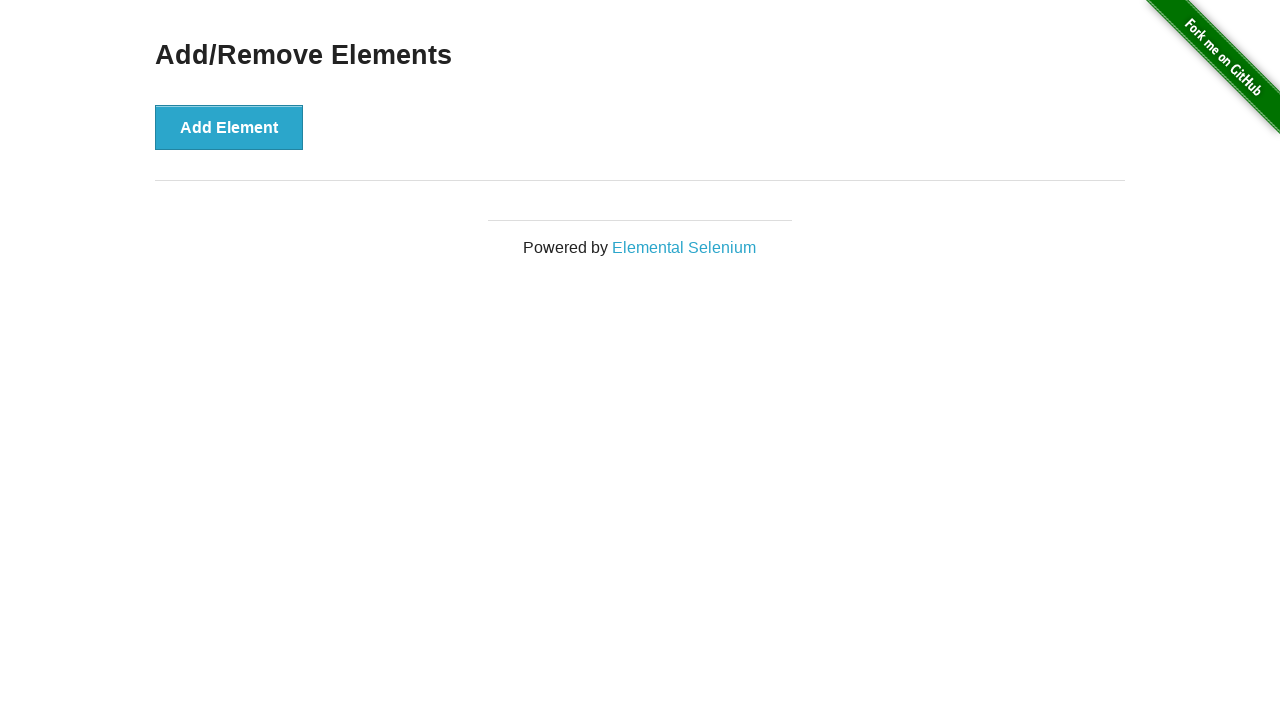

Navigated to add/remove elements page
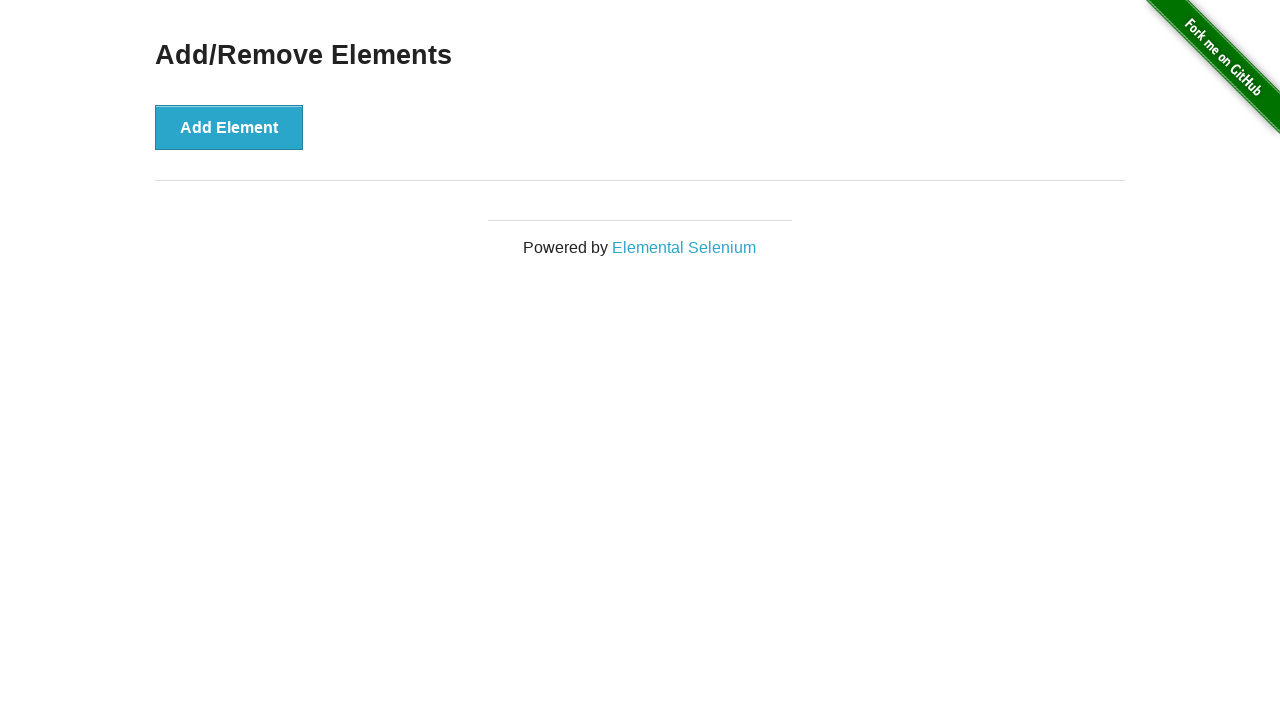

Clicked Add button to create first element at (229, 127) on xpath=//button[contains(.,'Add')]
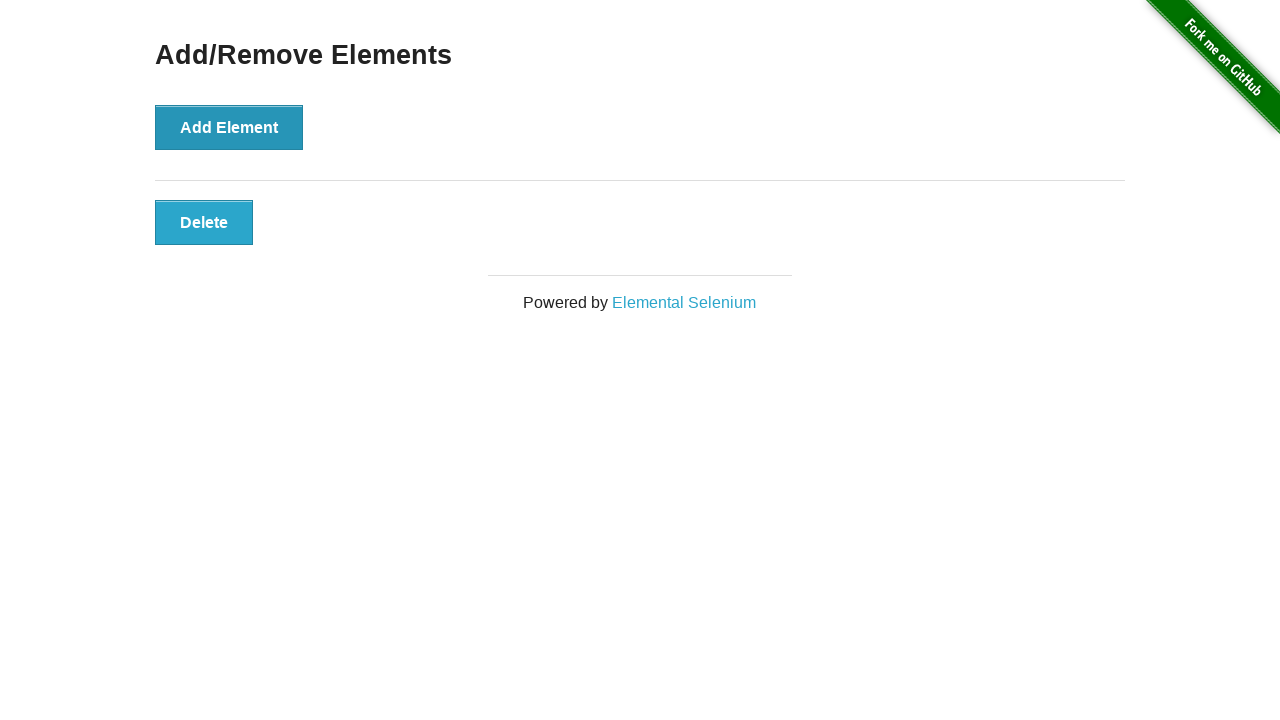

Clicked Delete button to remove first element at (204, 222) on xpath=//button[contains(.,'Delete')]
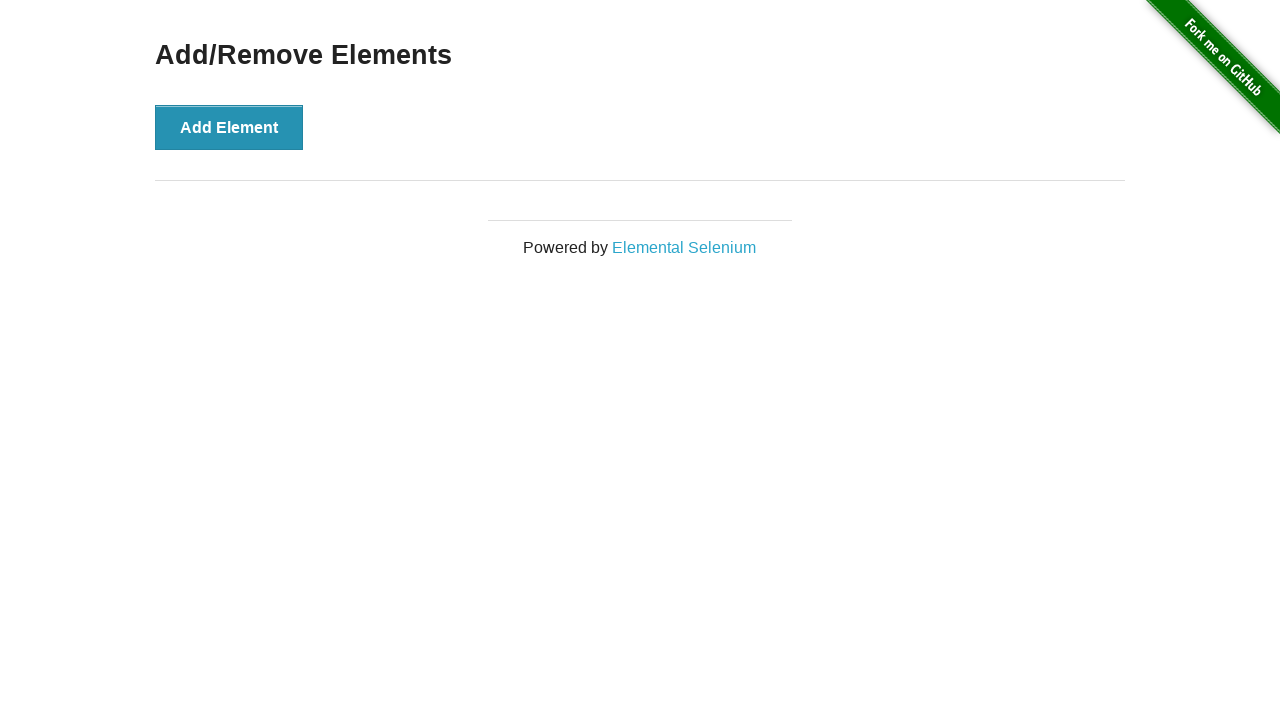

Clicked Add button to create second element at (229, 127) on xpath=//button[contains(.,'Add')]
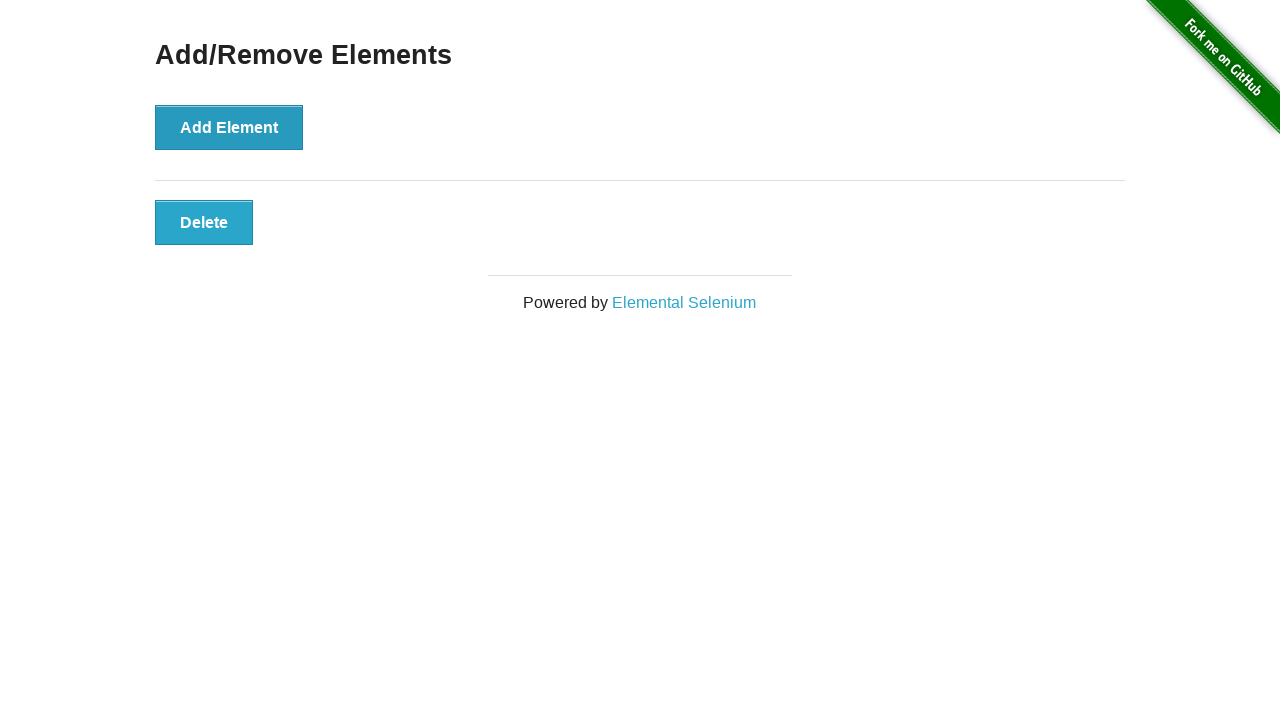

Clicked Delete button to remove second element at (204, 222) on xpath=//button[contains(.,'Delete')]
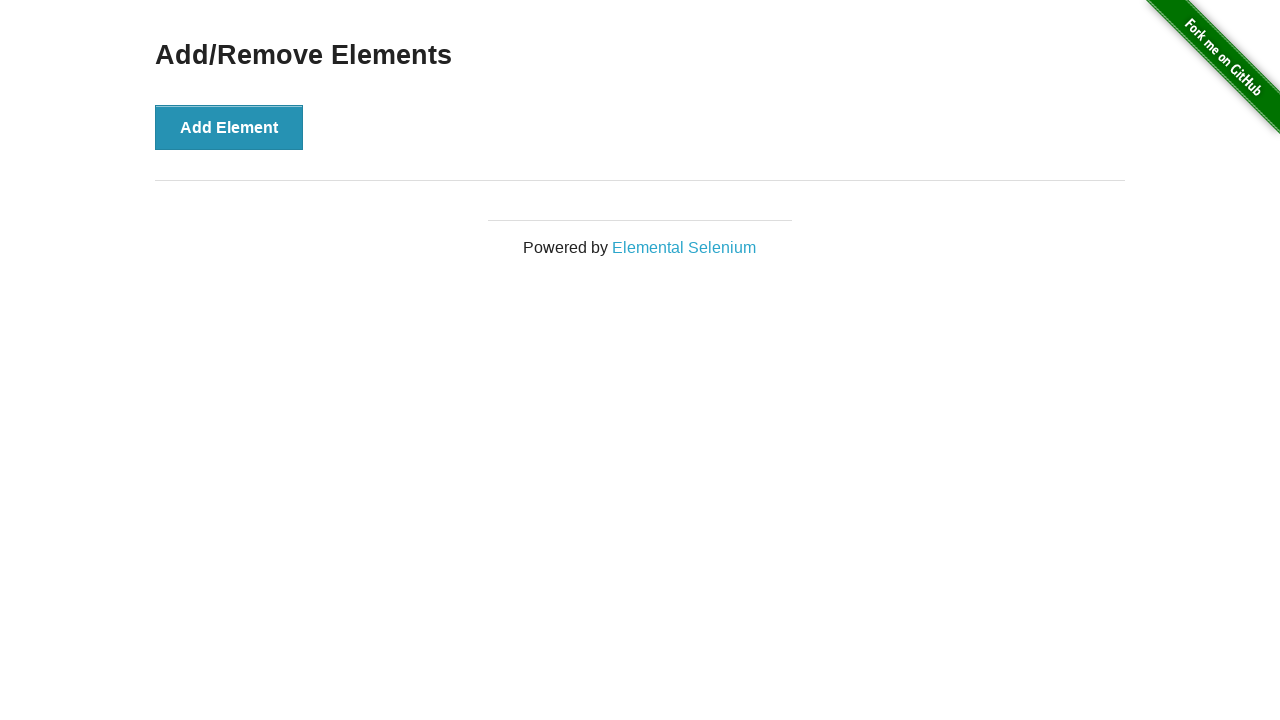

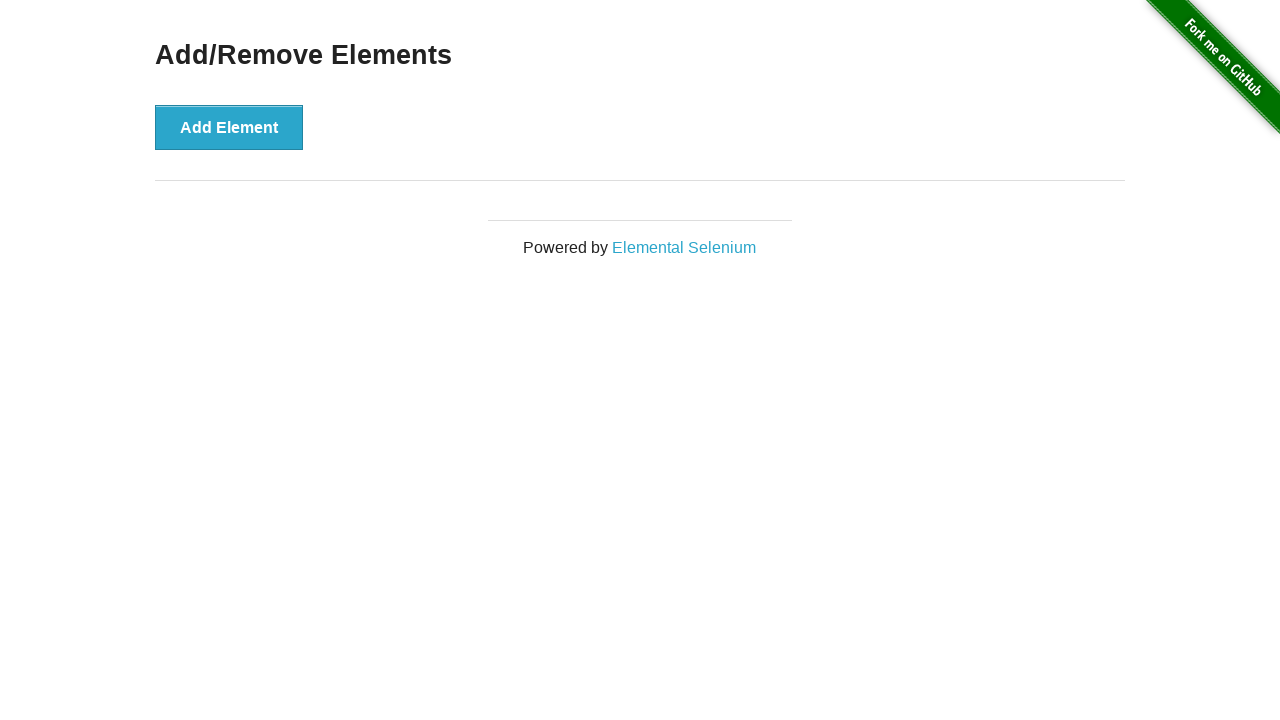